Tests viewing product reviews by clicking on the first product in a catalog listing and then opening the reviews tab

Starting URL: https://ek.ua/ua/list/122/

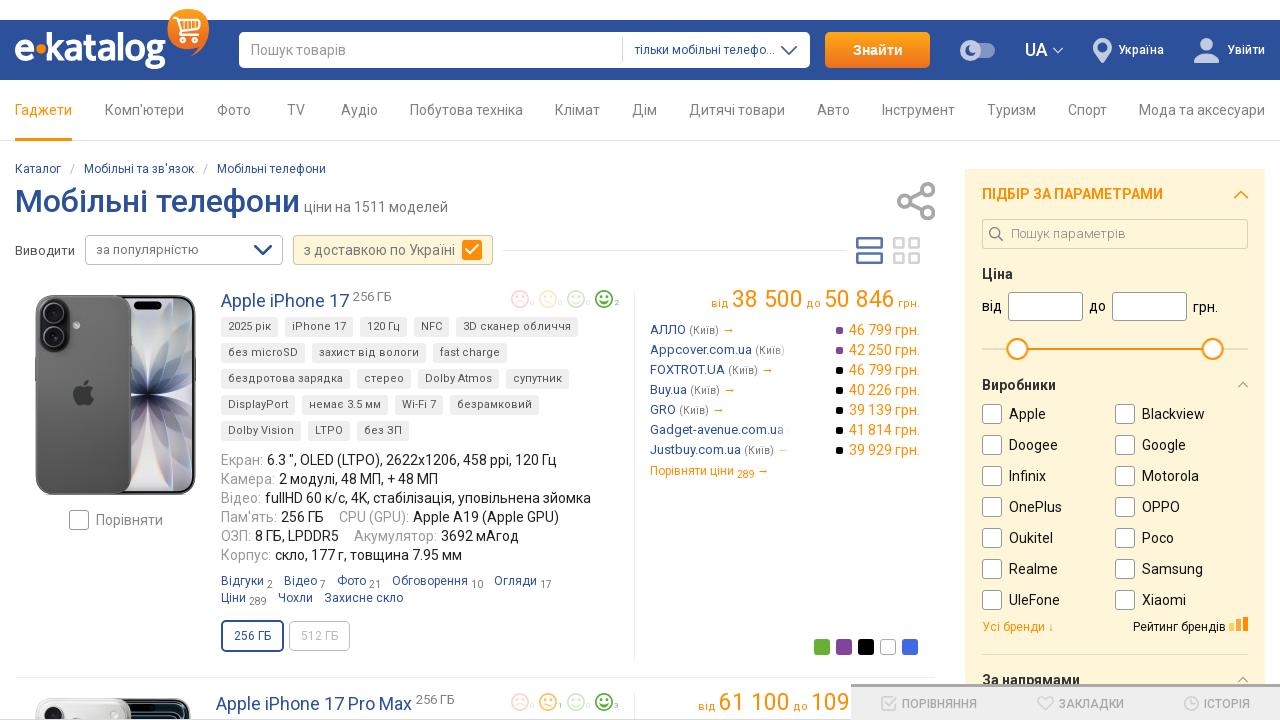

Waited for first product link to become visible
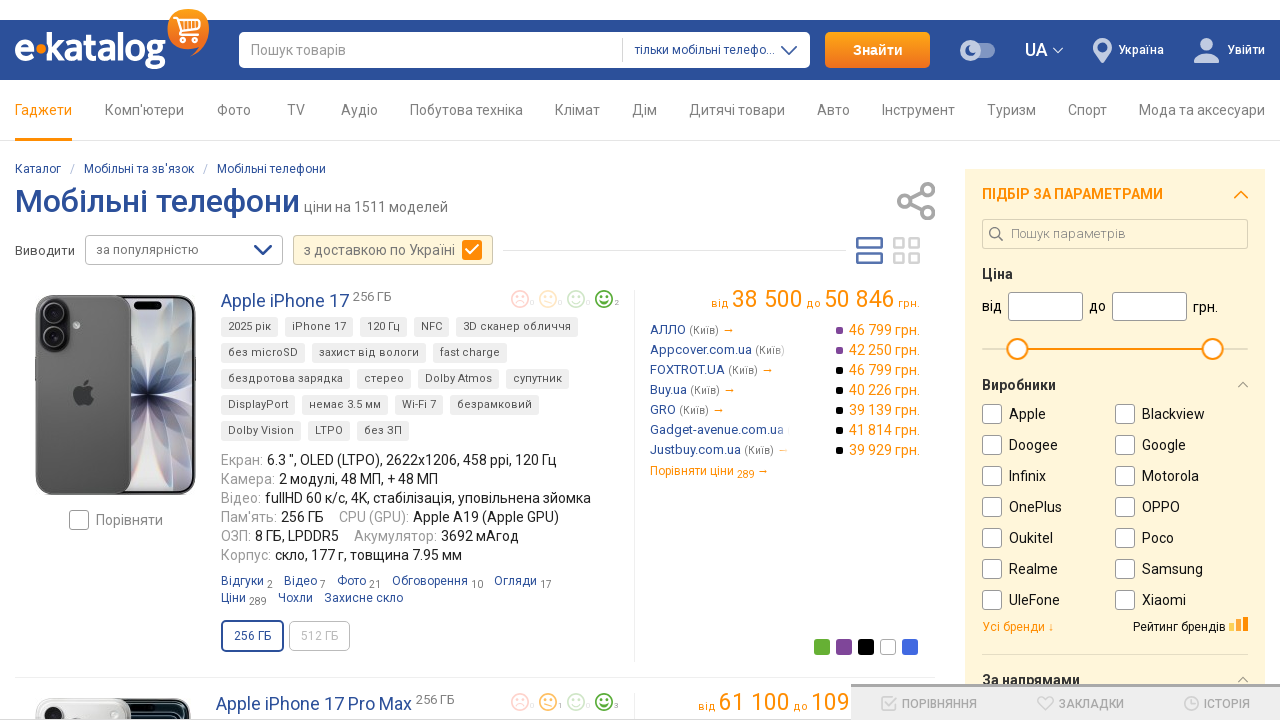

Clicked on first product in catalog listing
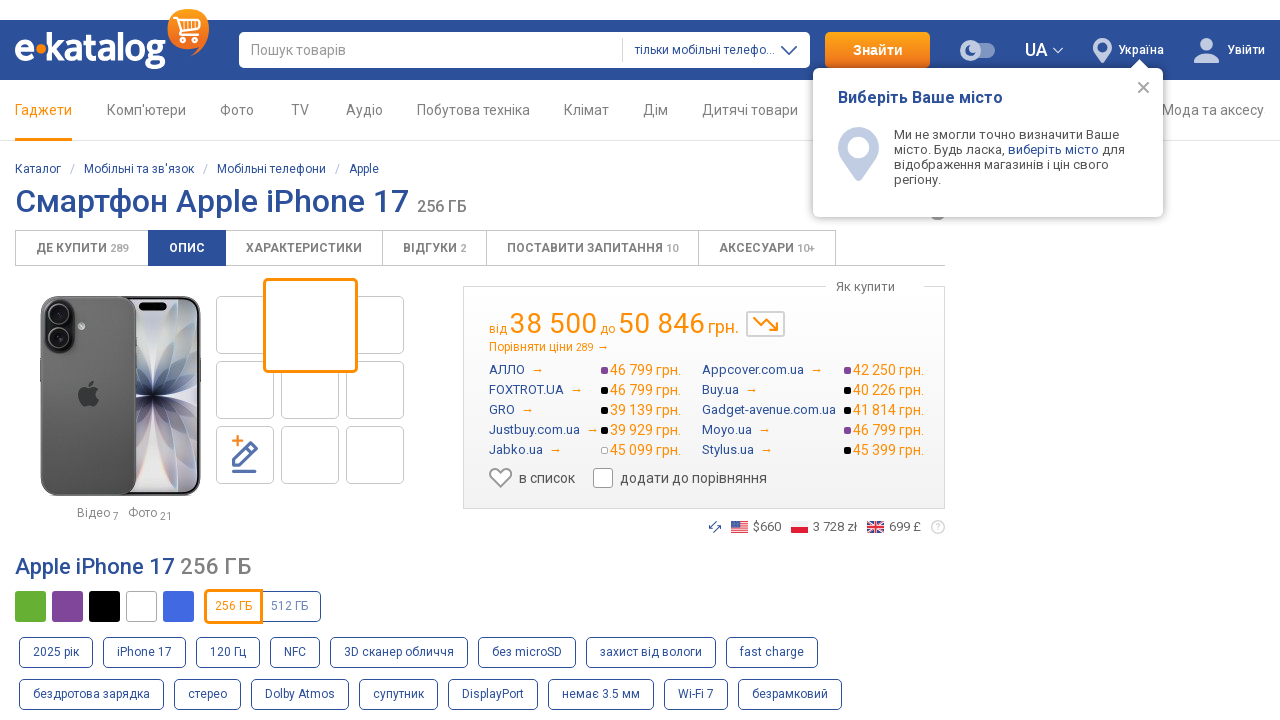

Product page loaded successfully
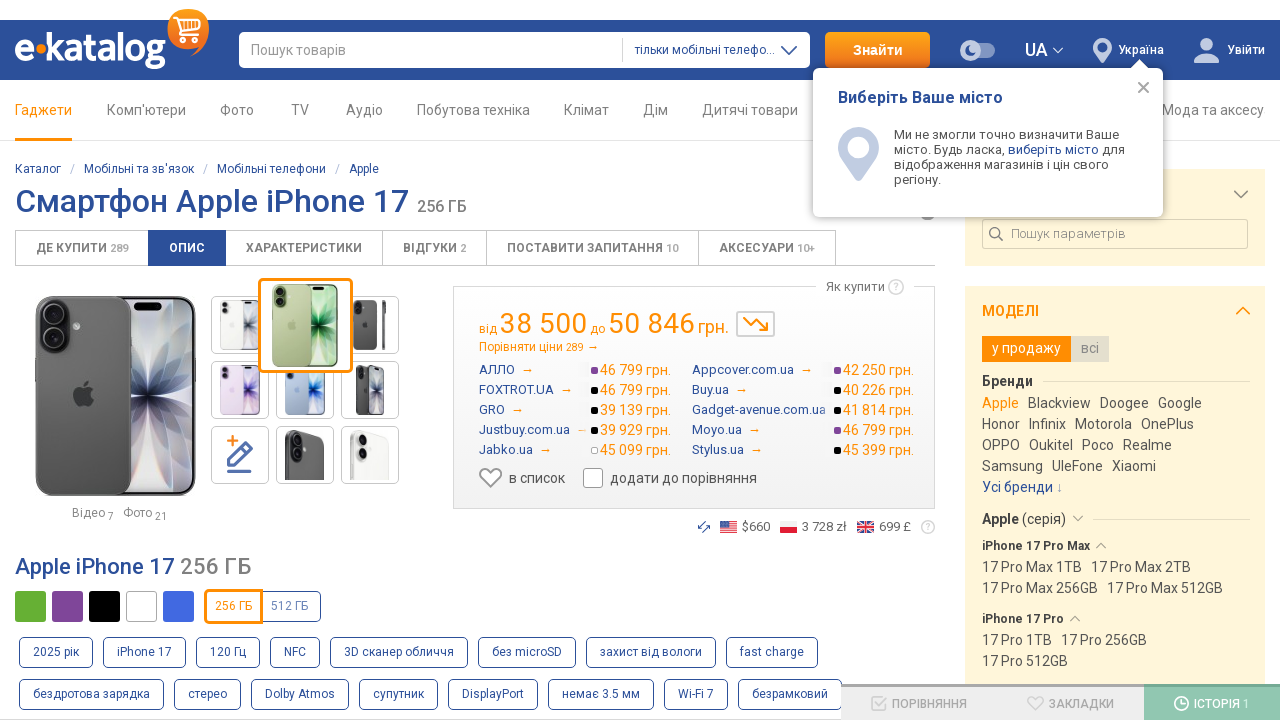

Clicked on Reviews (Відгуки) tab at (434, 248) on a:has-text('Відгуки')
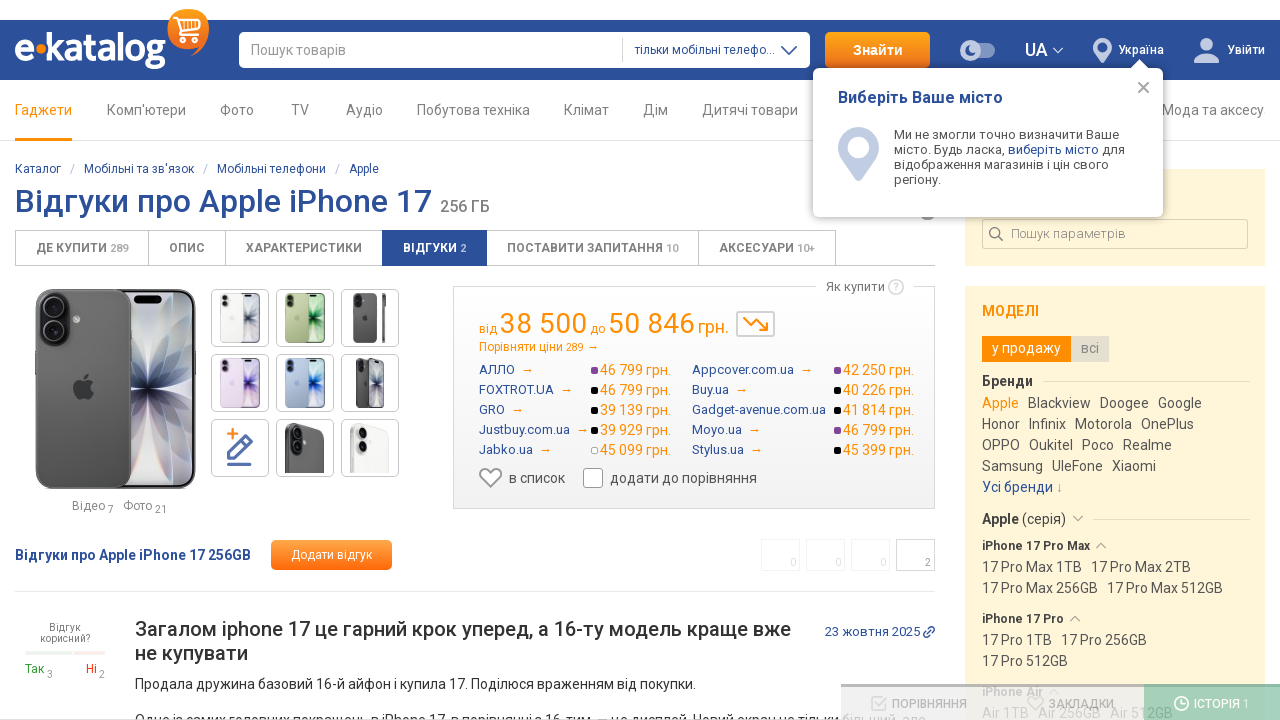

Reviews tab became active and content loaded
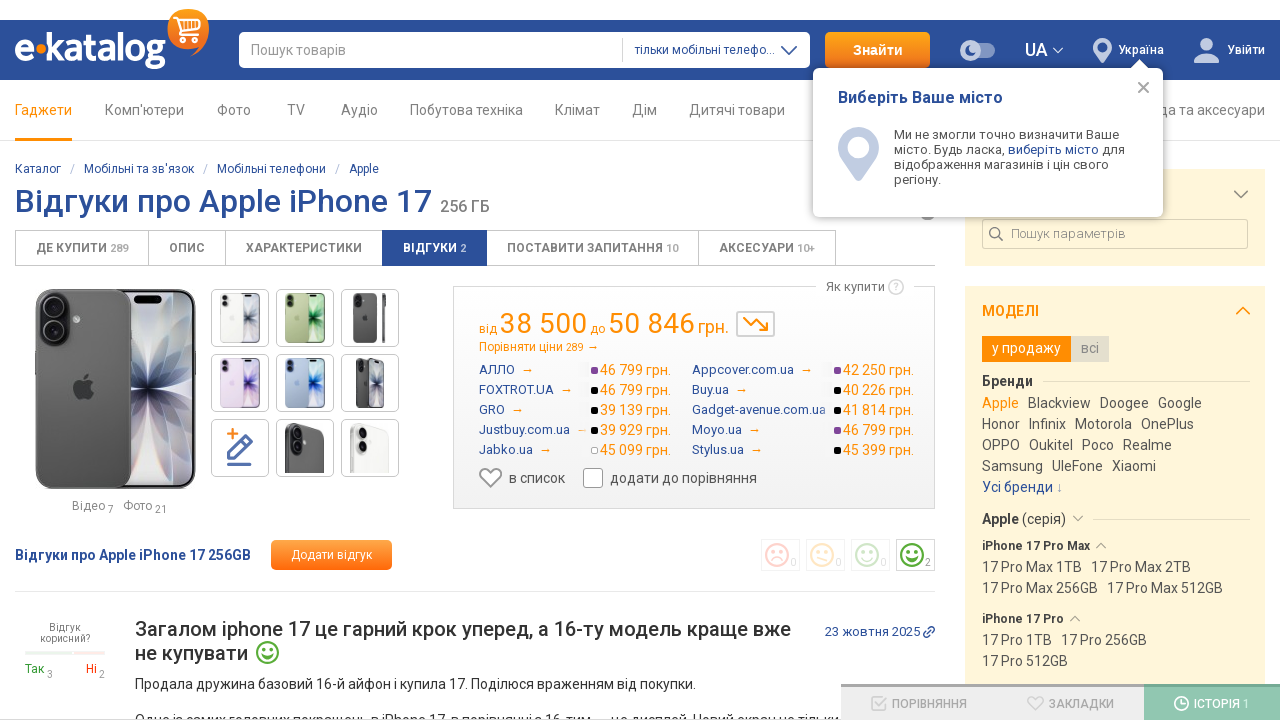

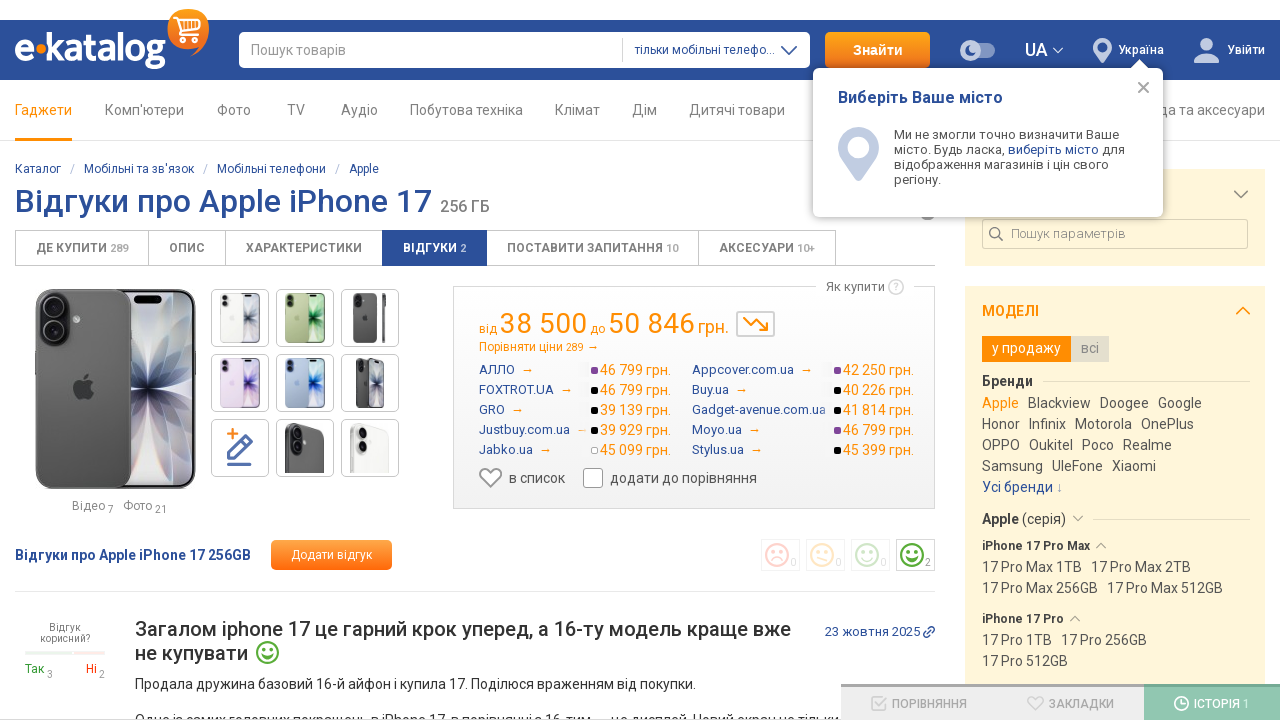